Tests a JavaScript prompt alert by clicking the third alert button, entering text into the prompt, accepting it, and verifying the entered text is displayed.

Starting URL: https://testcenter.techproeducation.com/index.php?page=javascript-alerts

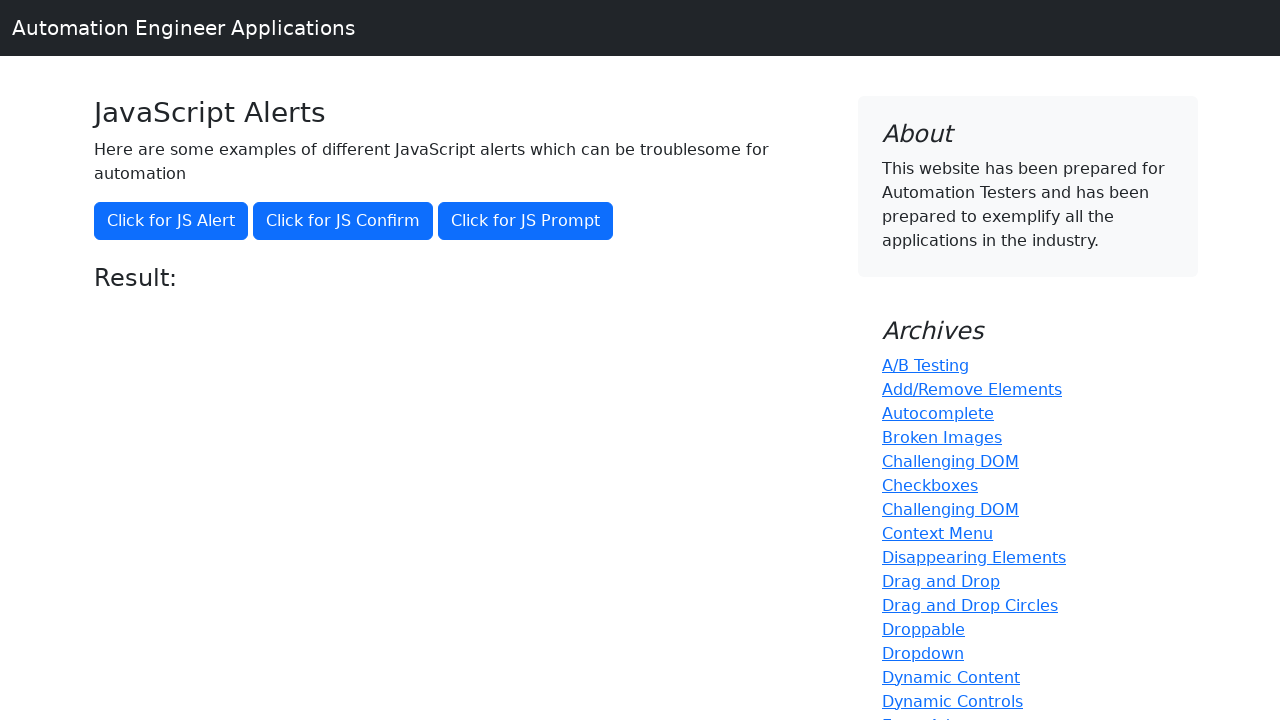

Set up dialog handler to accept prompt and enter 'Hello World'
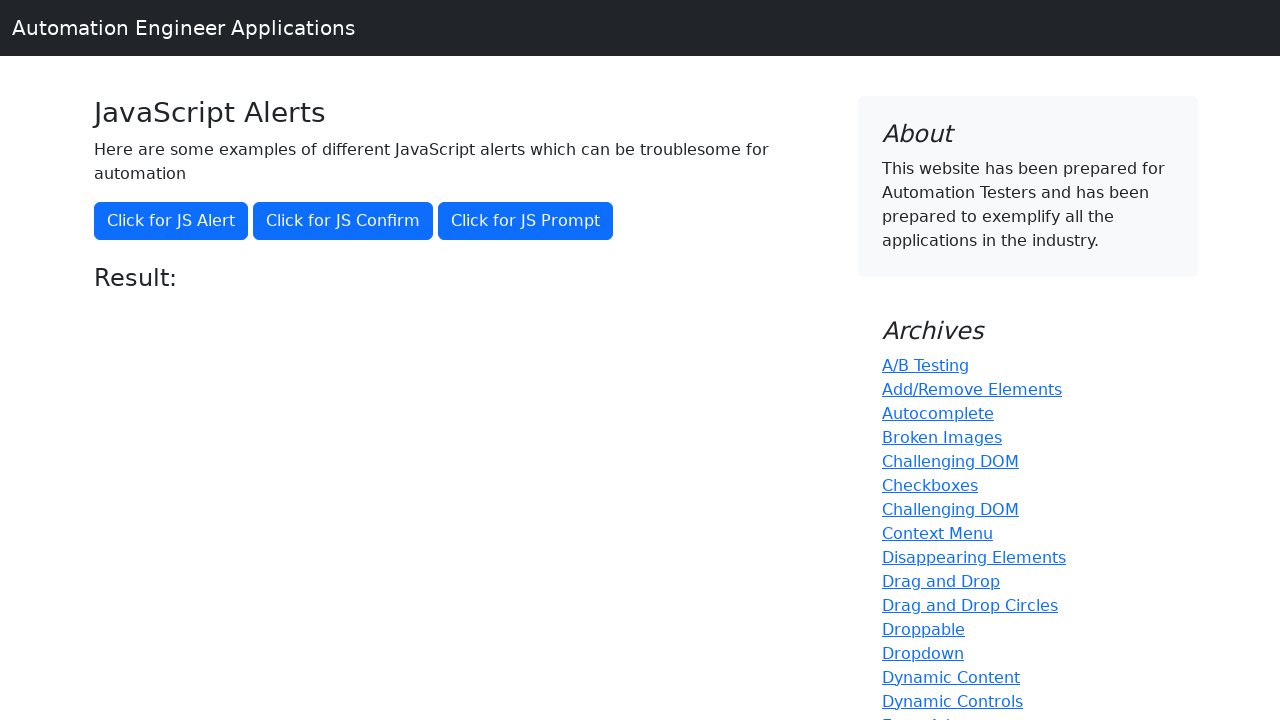

Clicked the third alert button to trigger JavaScript prompt at (526, 221) on xpath=//button[@onclick='jsPrompt()']
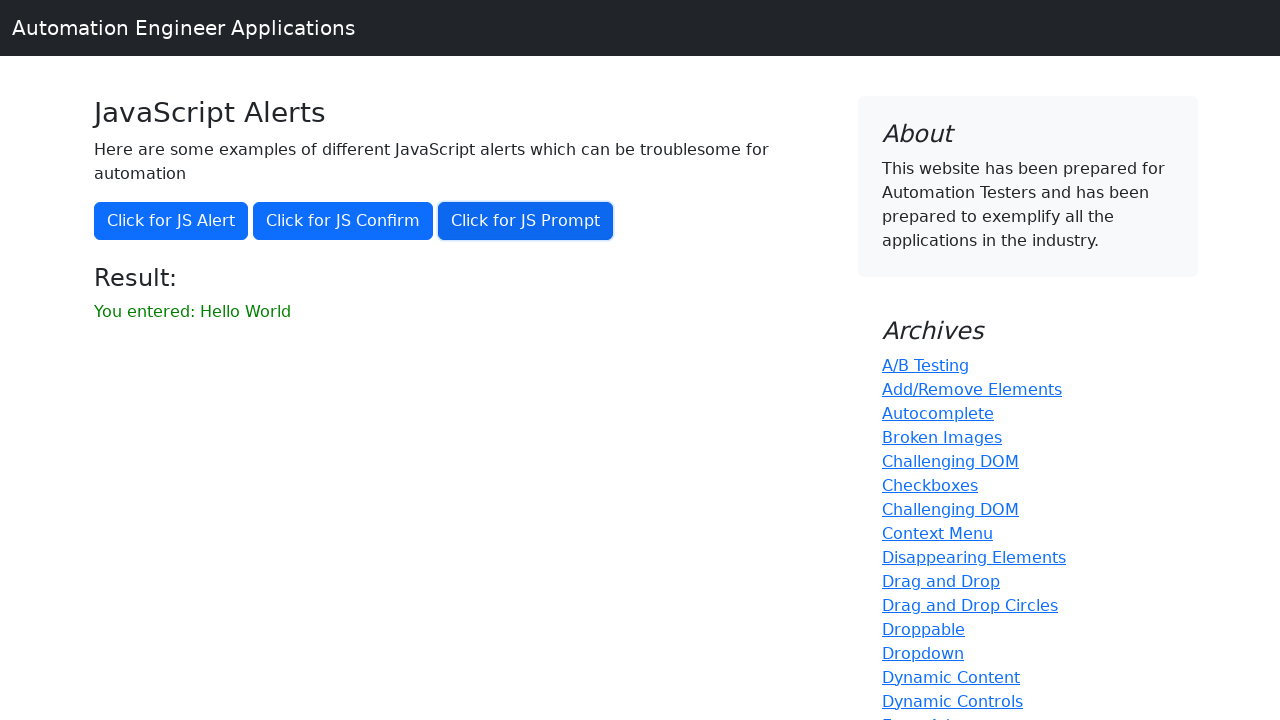

Result message element appeared on the page
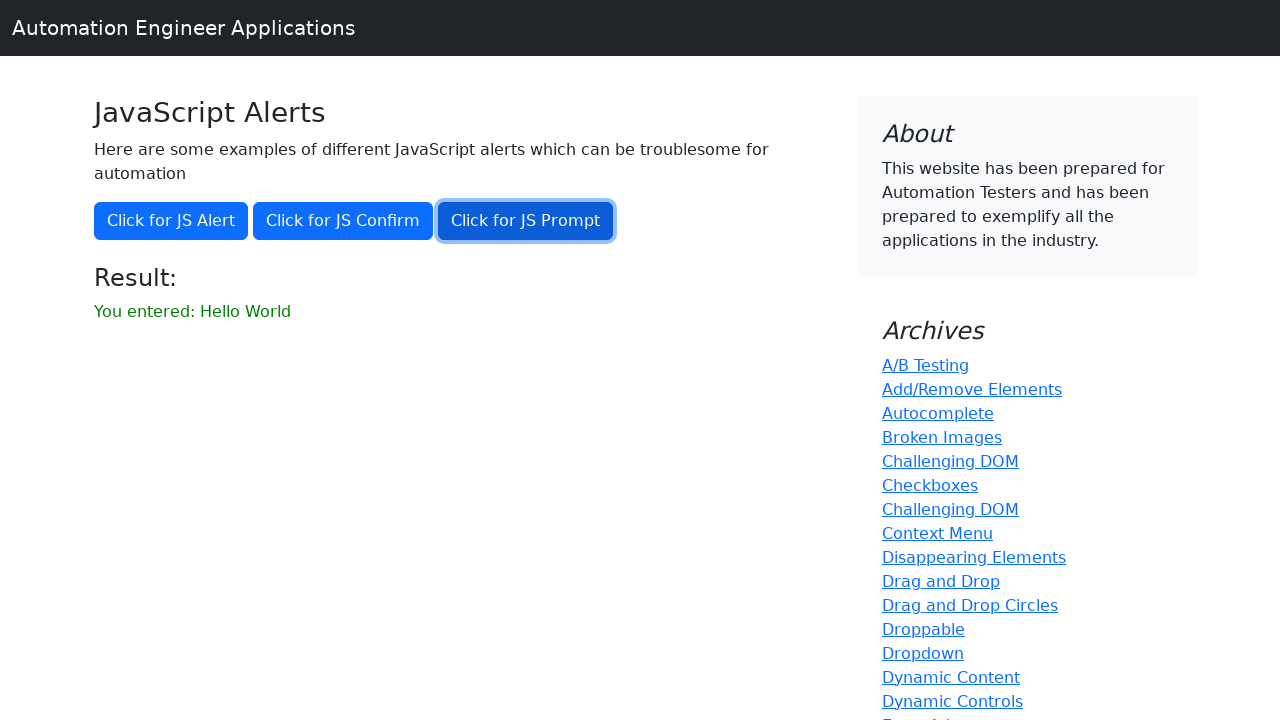

Verified that the entered text 'Hello World' is displayed in the result
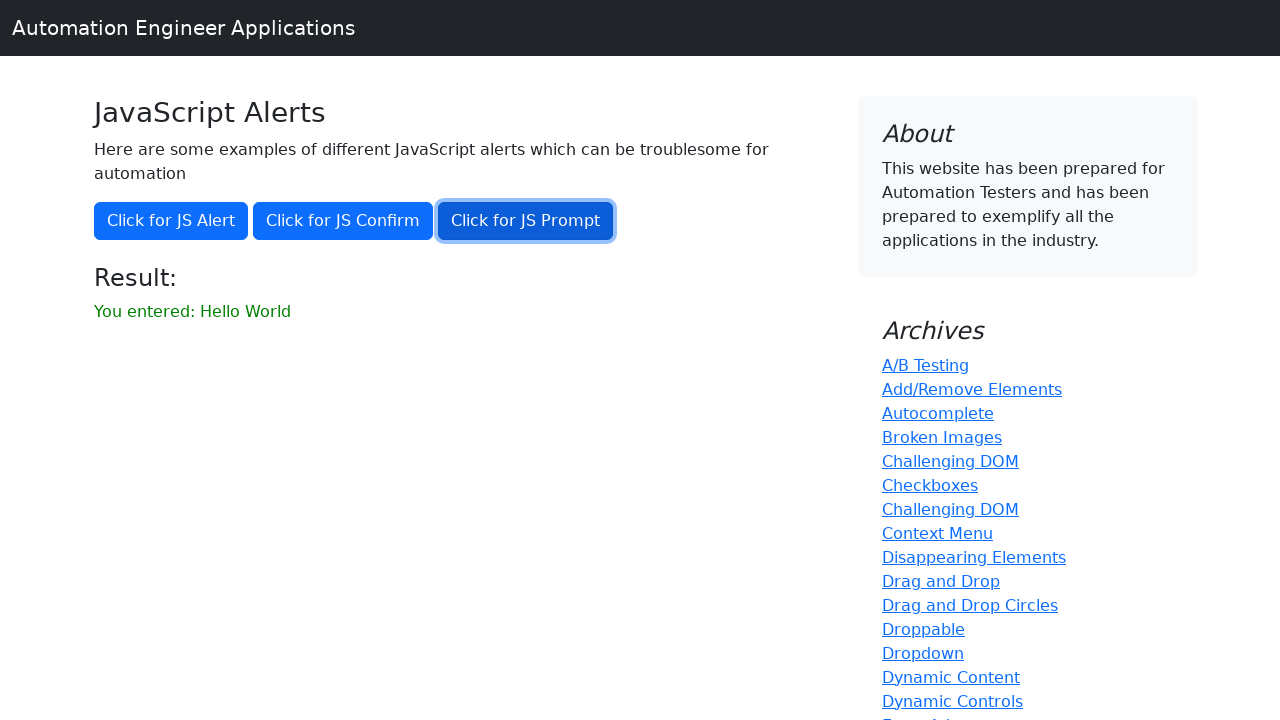

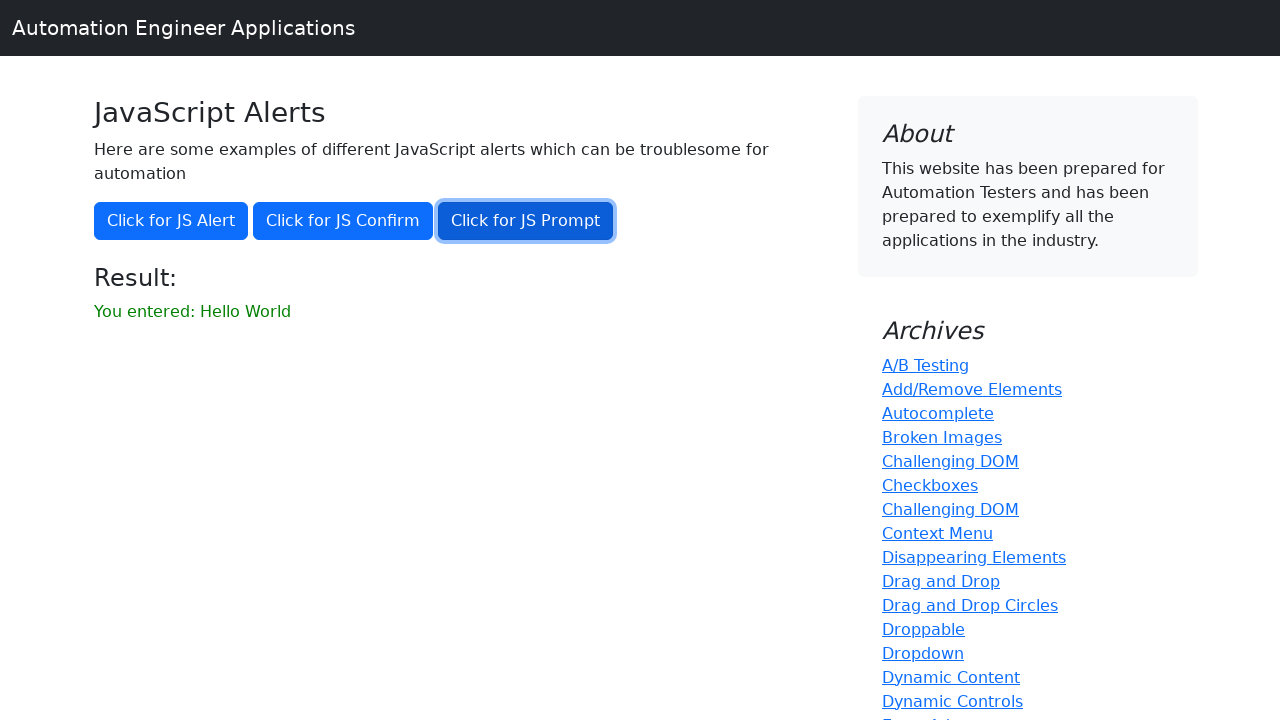